Clicks the first checkbox and verifies it becomes checked

Starting URL: https://the-internet.herokuapp.com/checkboxes

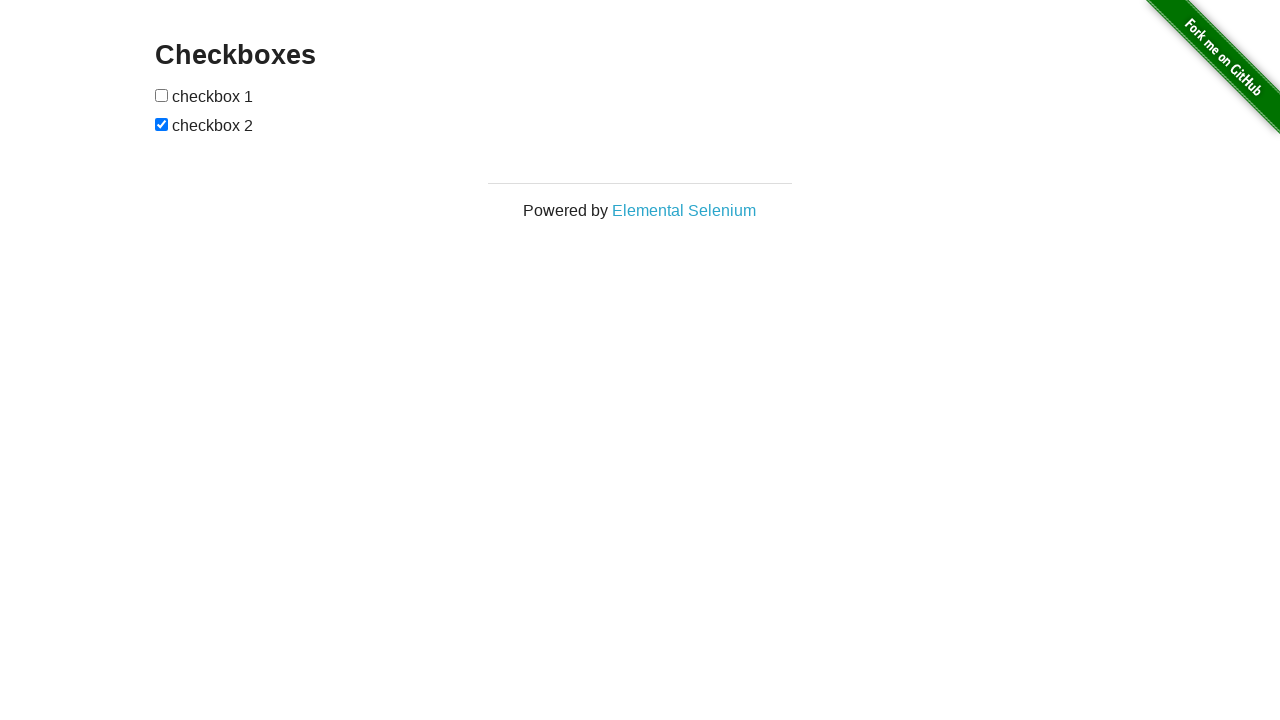

Clicked the first checkbox at (162, 95) on (//input)[1]
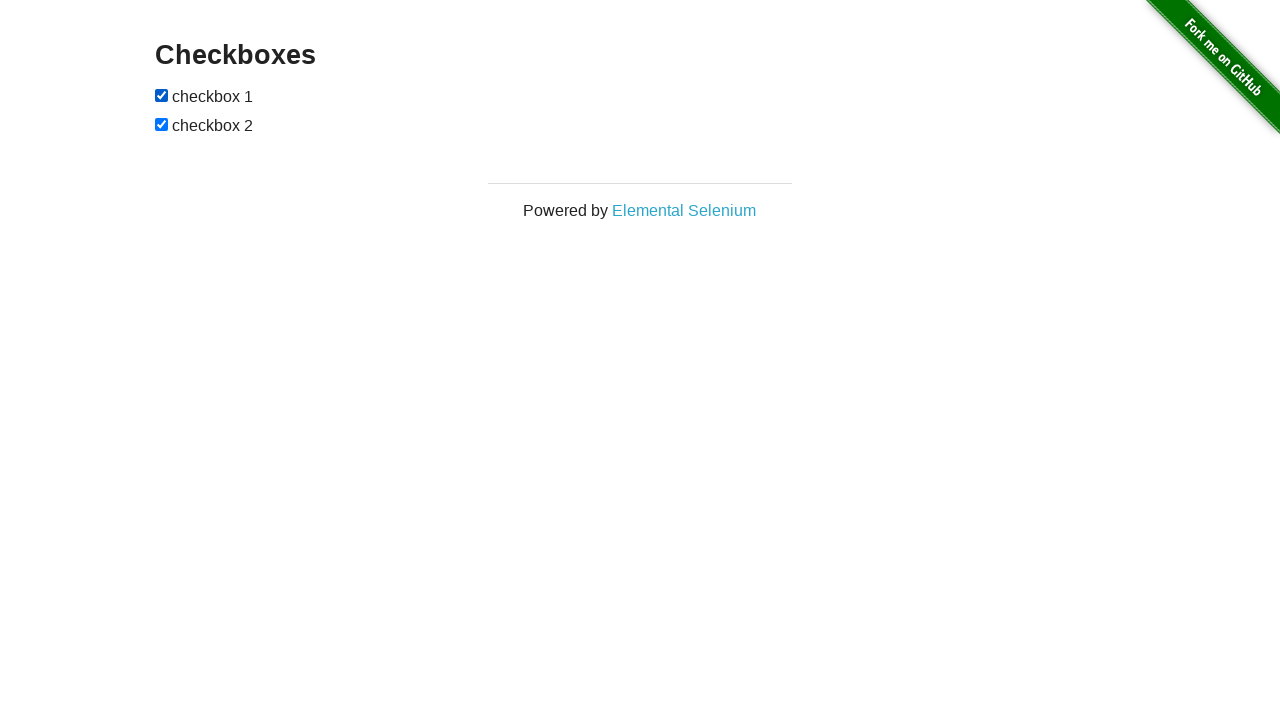

Located the first checkbox element
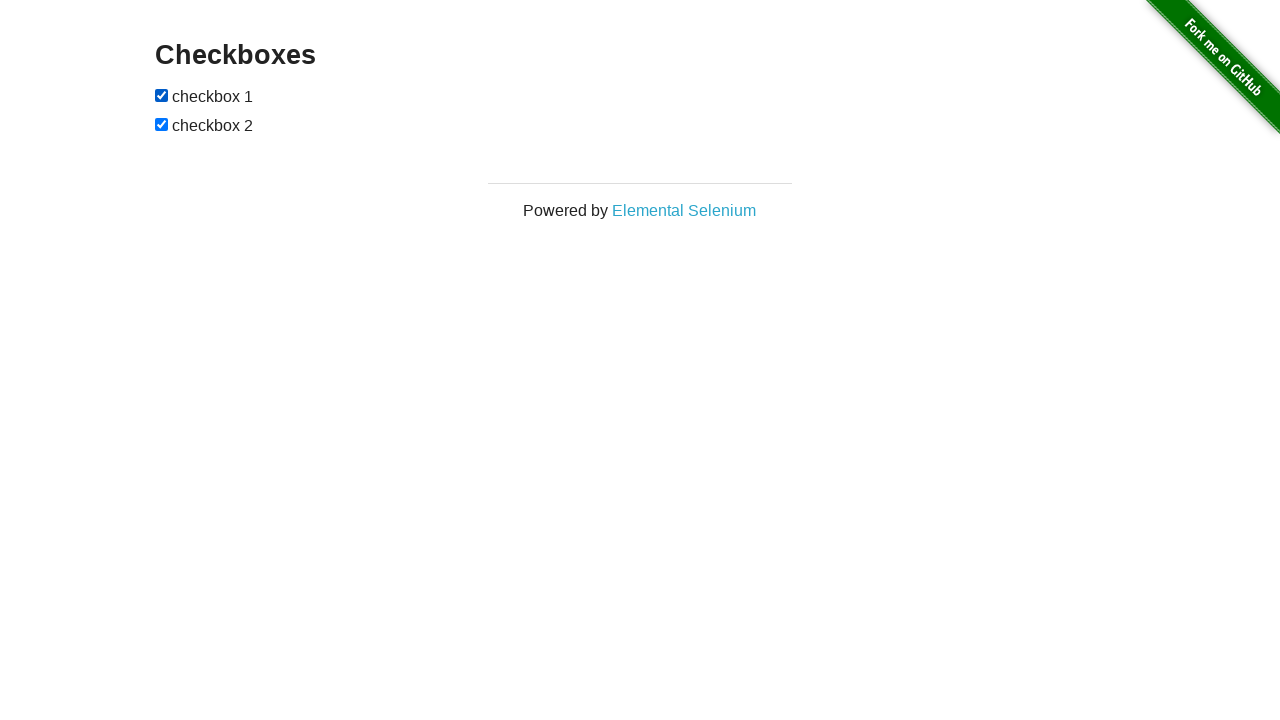

Verified the first checkbox is now checked
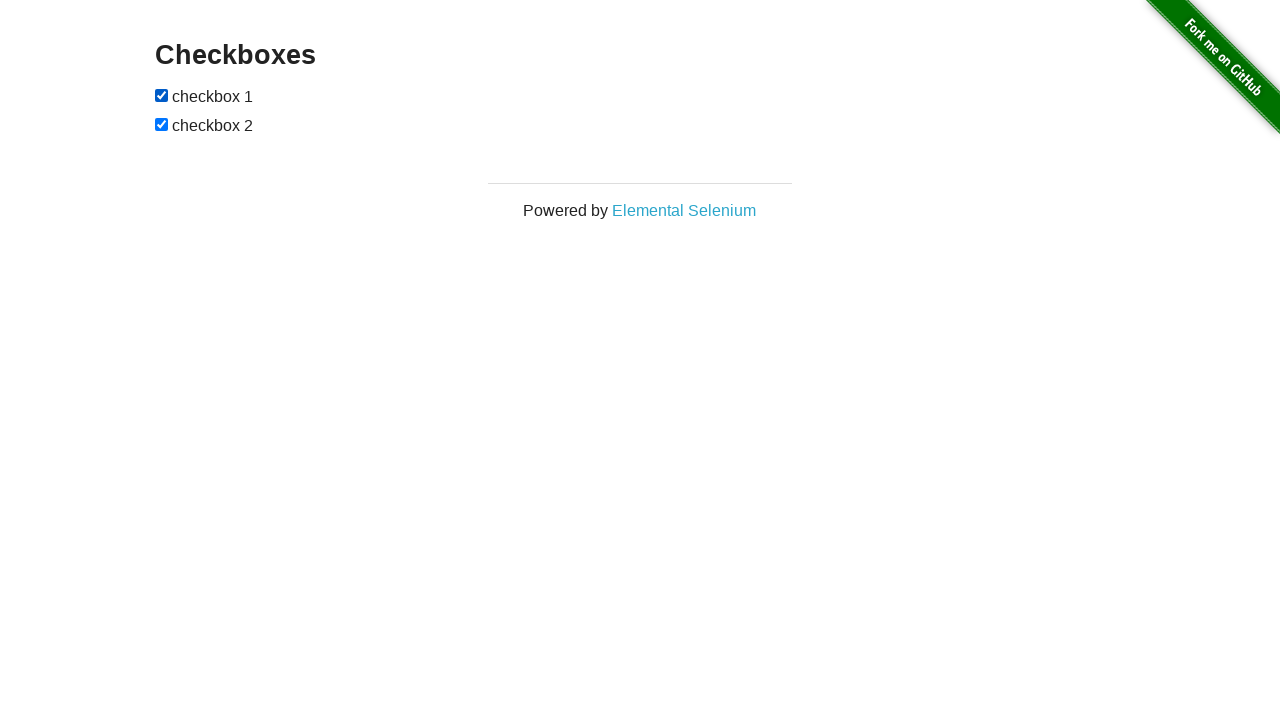

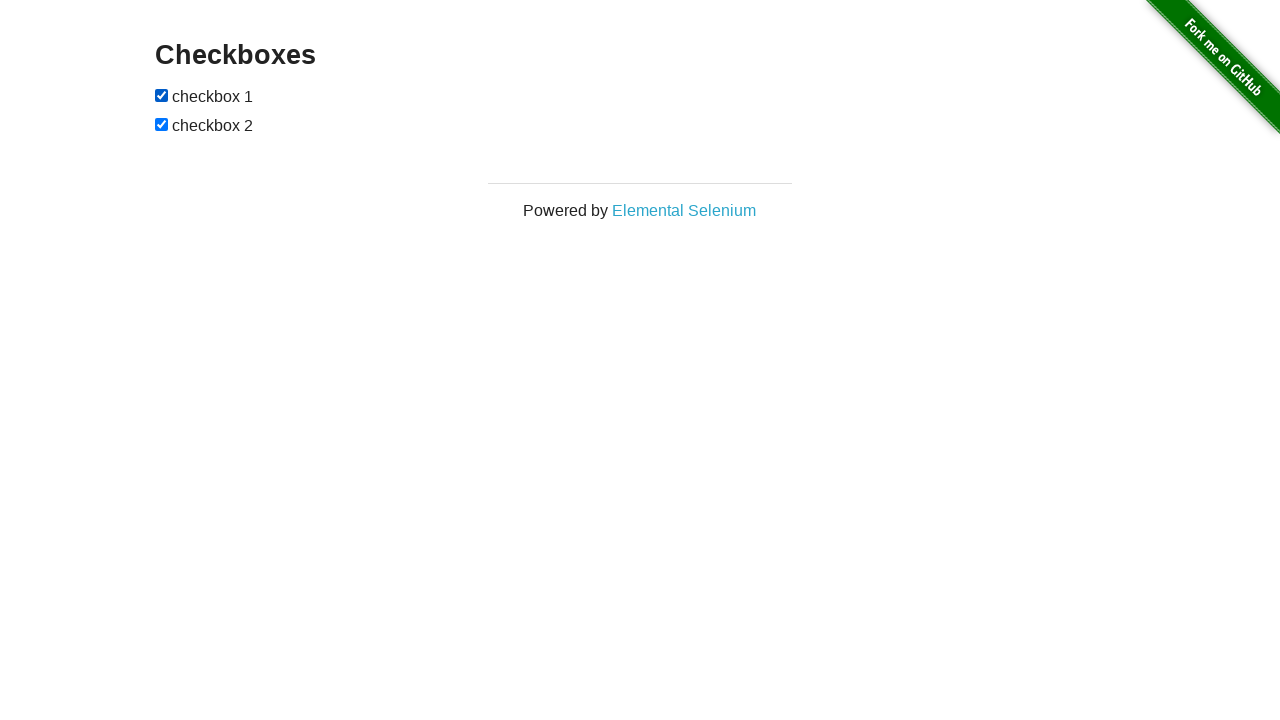